Tests table functionality by scrolling to a fixed header table, summing values in the fourth column, and verifying the sum matches the displayed total

Starting URL: https://www.rahulshettyacademy.com/AutomationPractice/

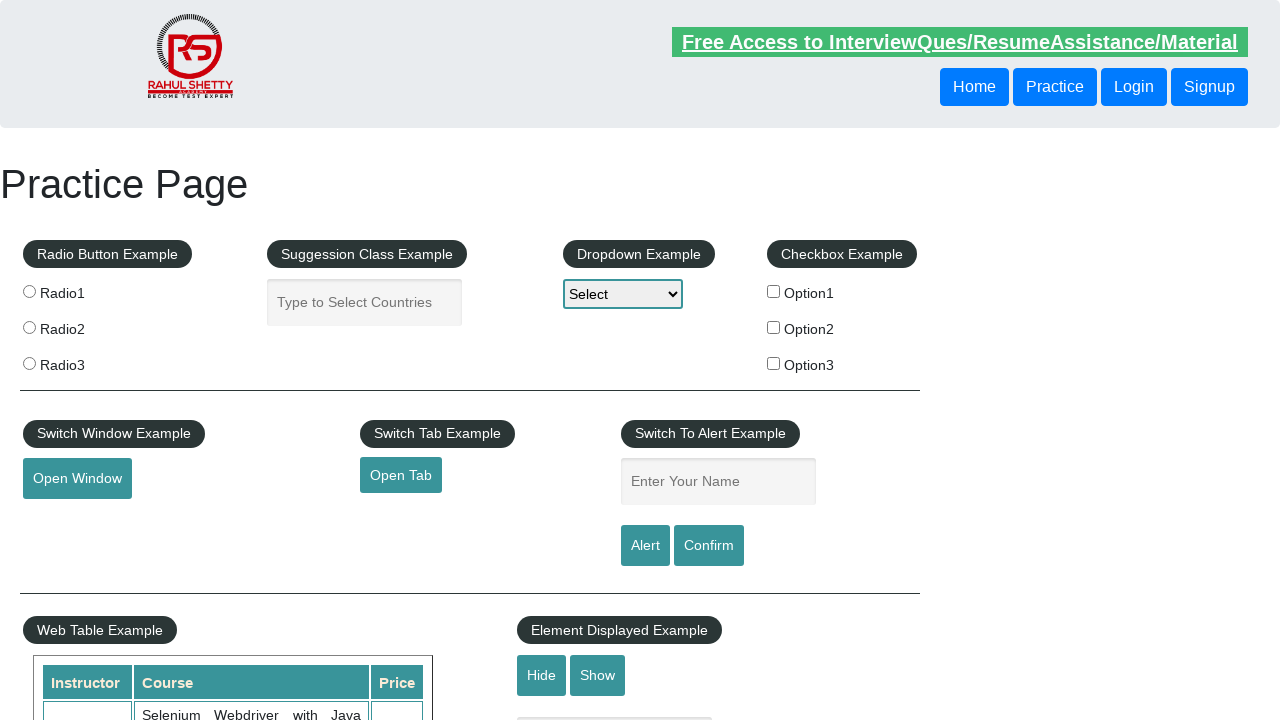

Scrolled down 500px to make table visible
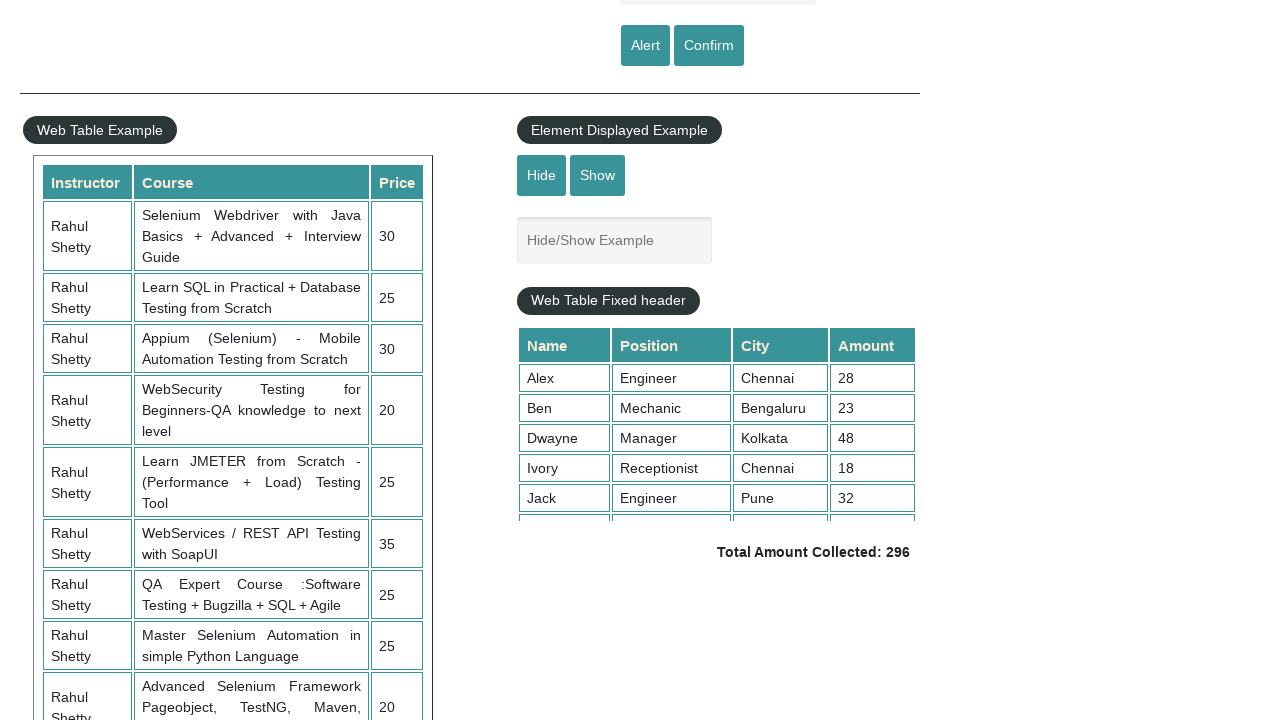

Waited 3 seconds for table to render
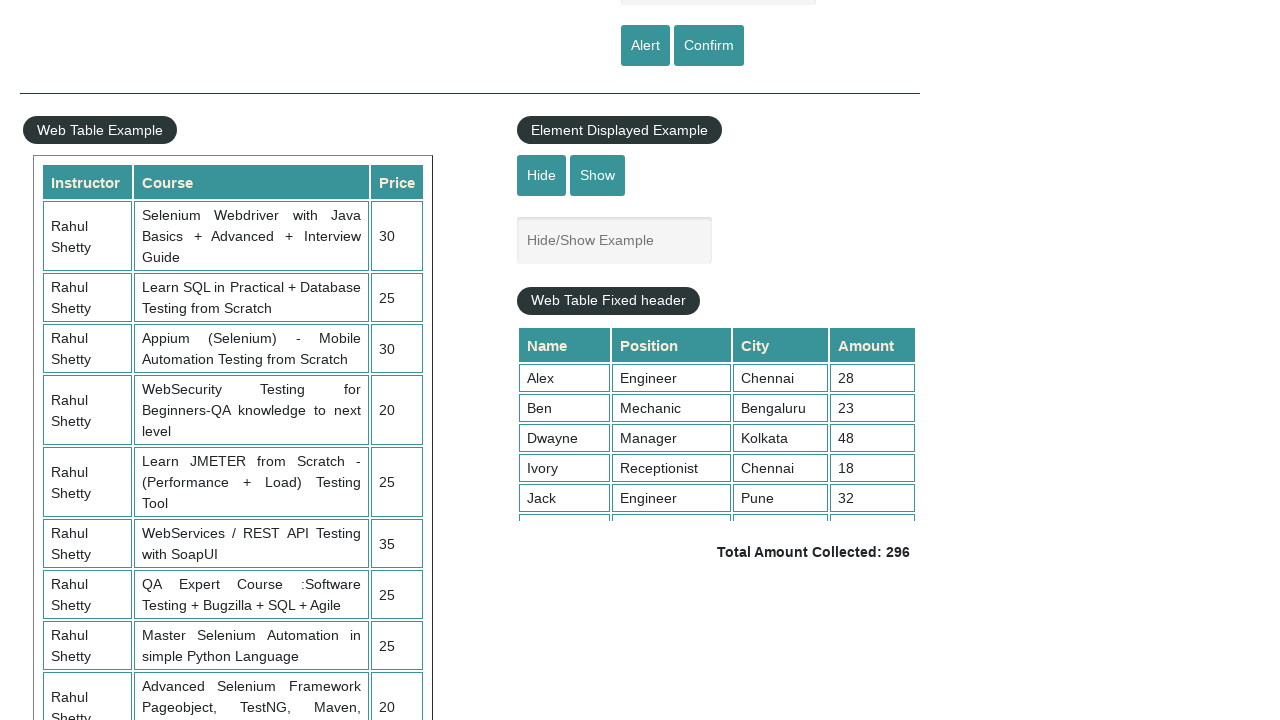

Scrolled within fixed header table to bottom
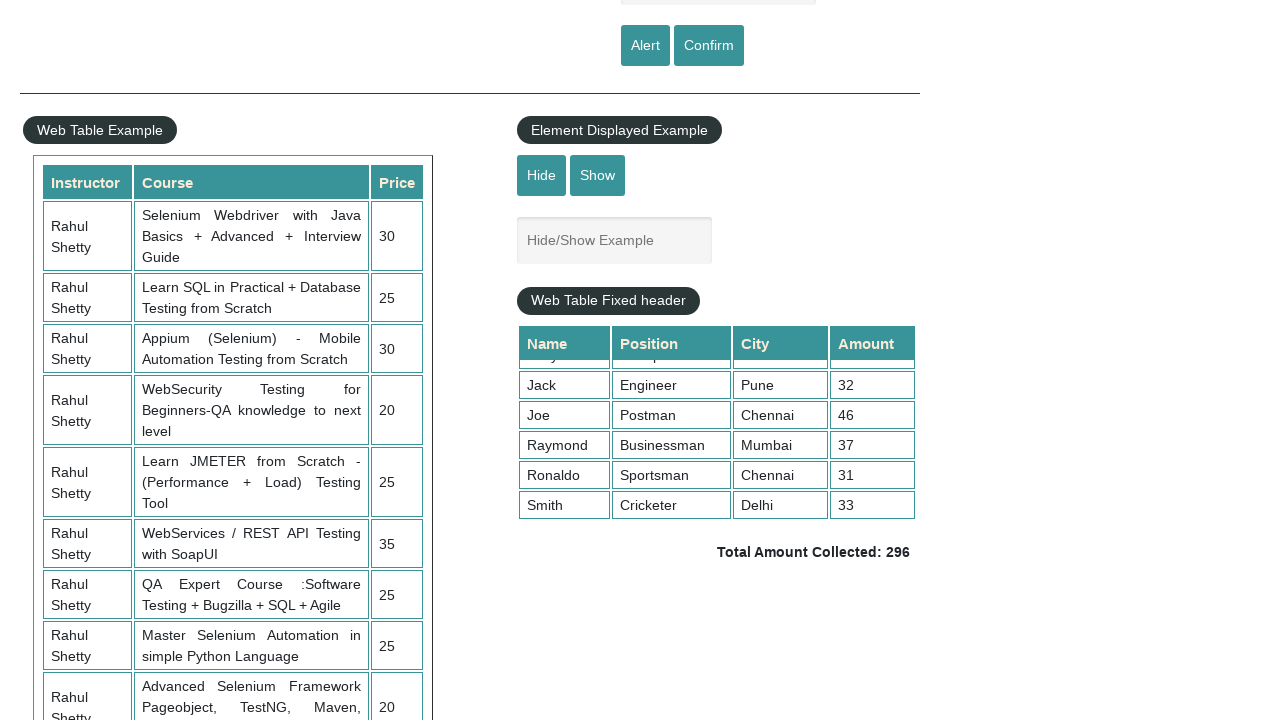

Retrieved all values from 4th column of table
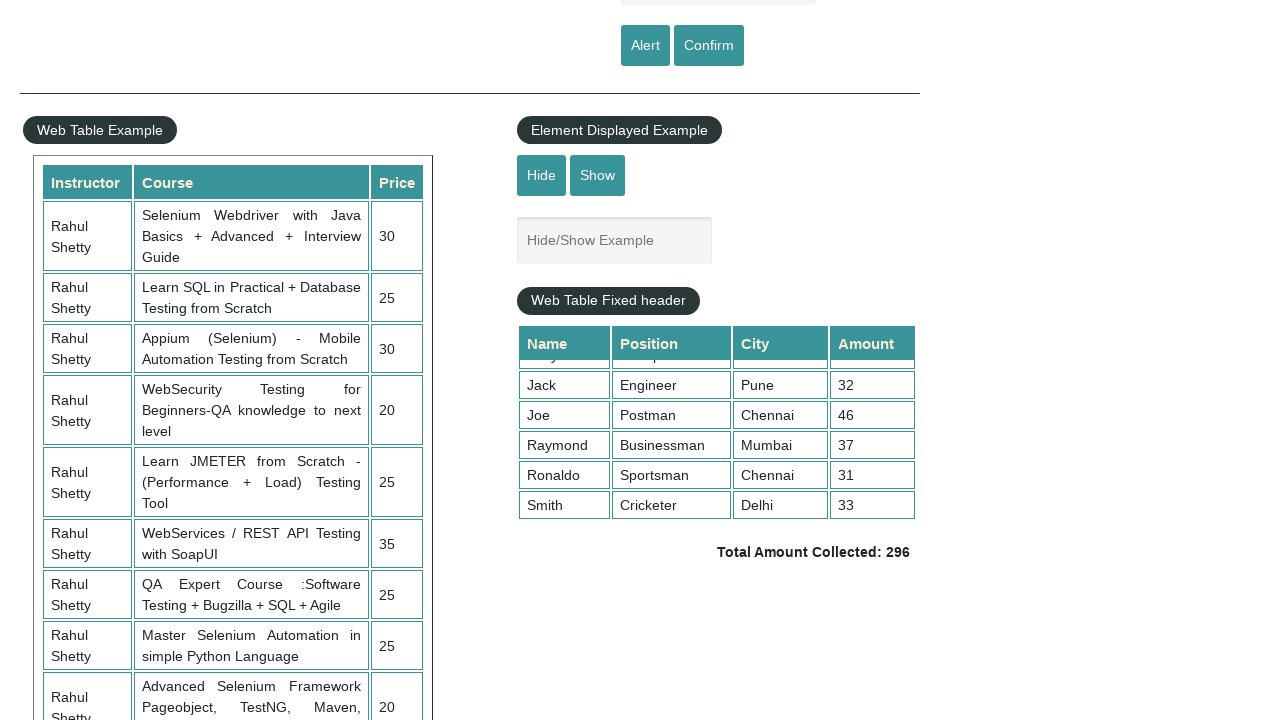

Calculated sum of 4th column values: 296
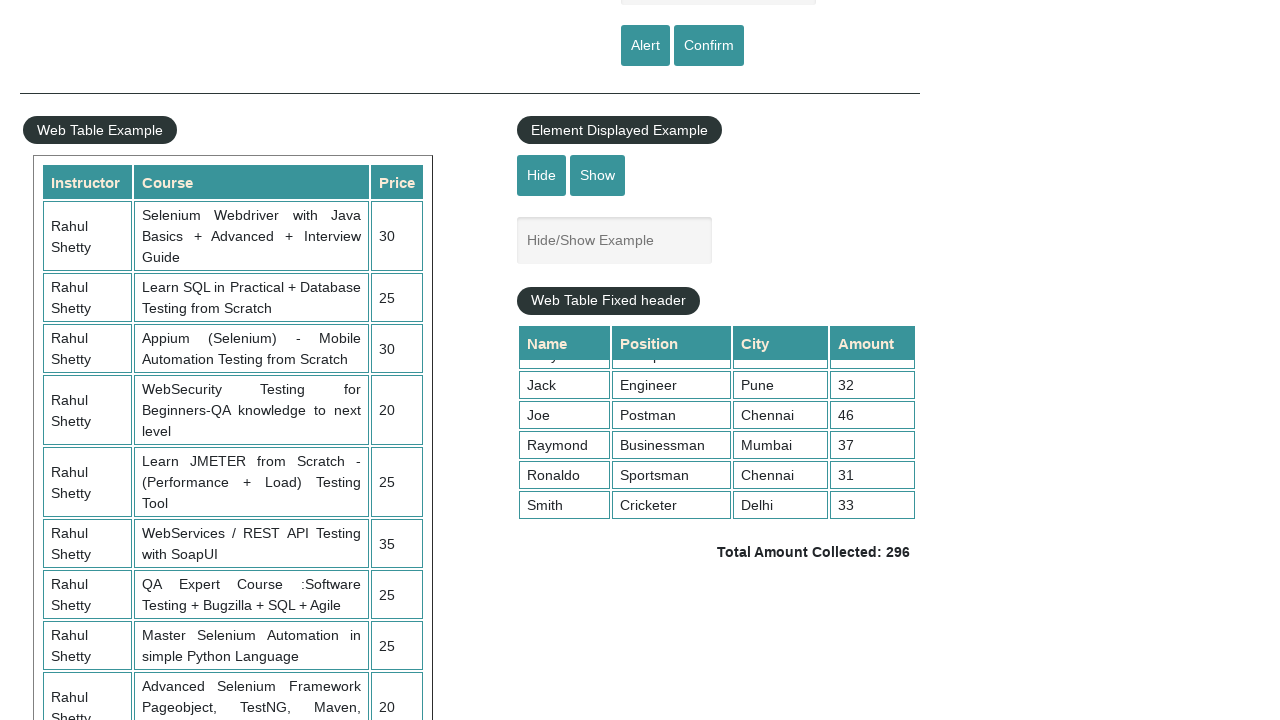

Retrieved displayed total amount text
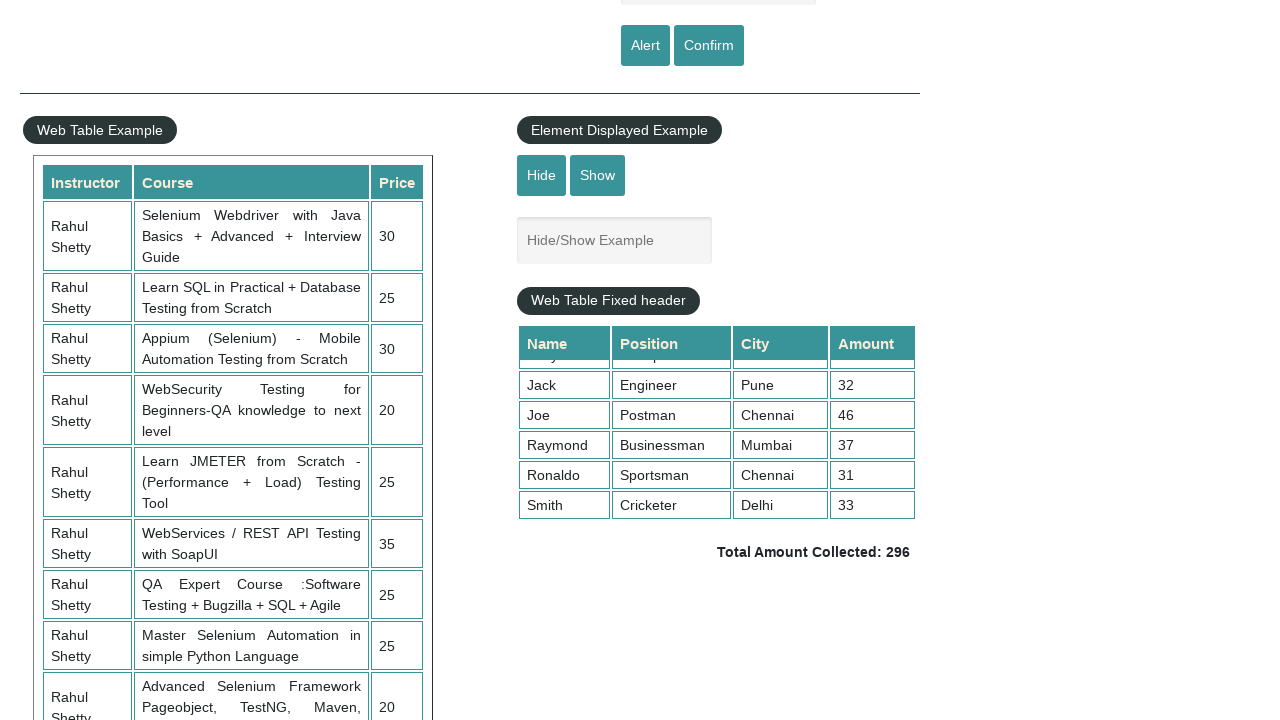

Parsed displayed total: 296
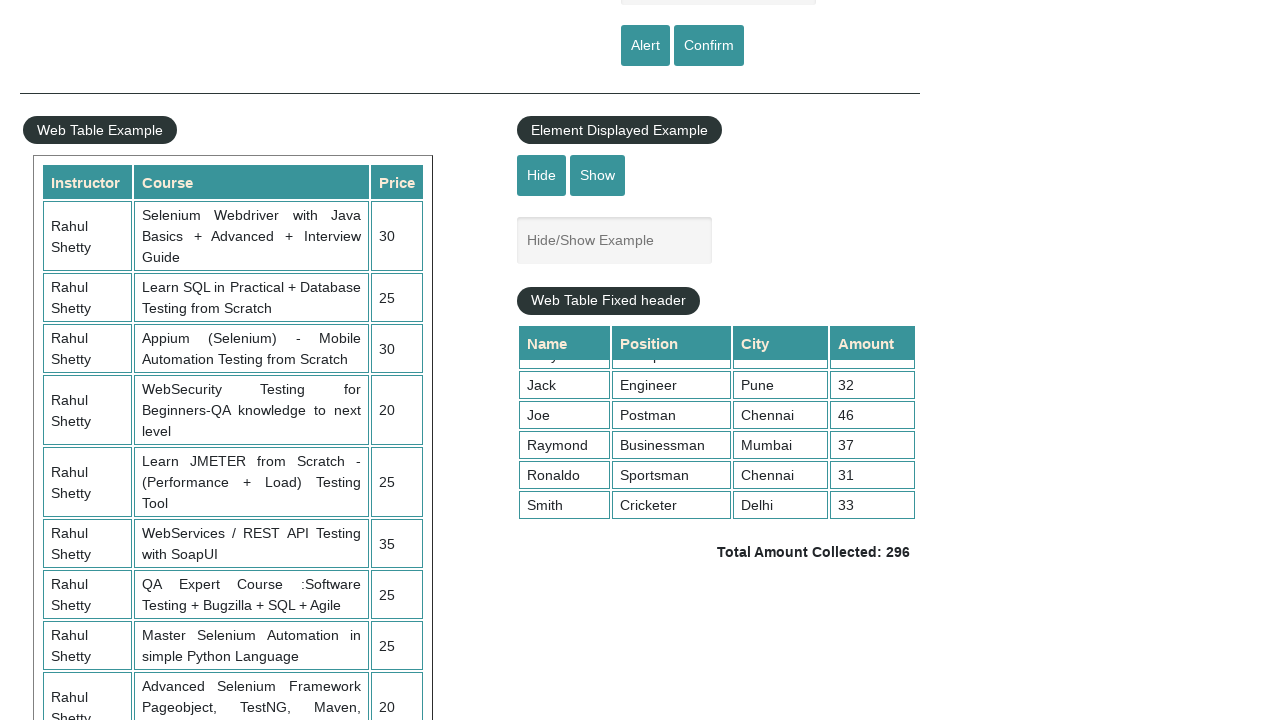

Verified calculated sum (296) matches displayed total (296)
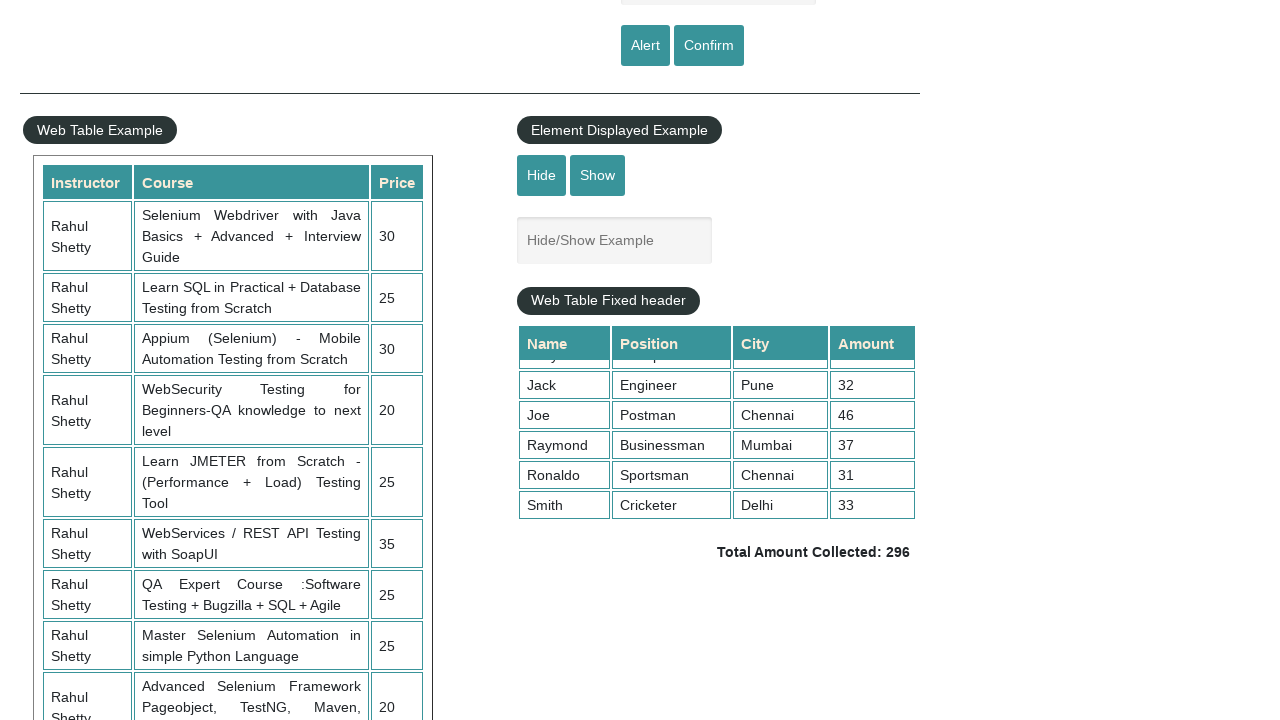

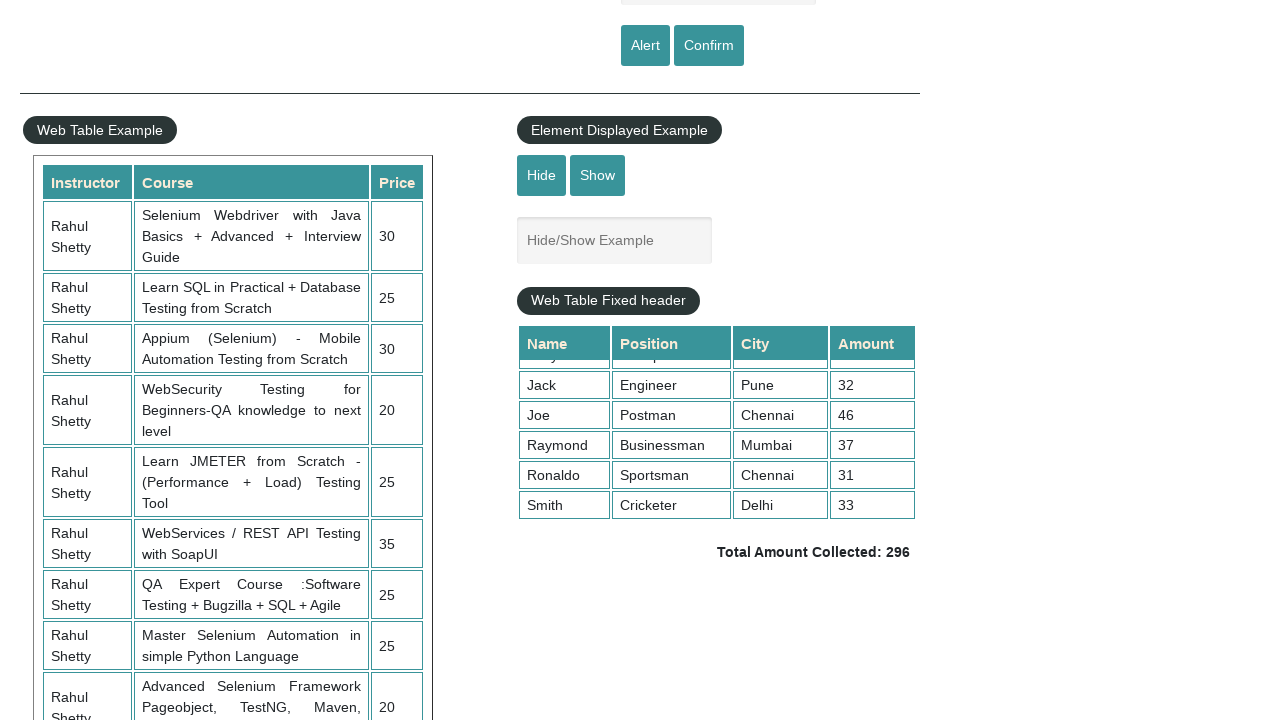